Navigates to the Zoho Commerce free demo page and waits for the page to fully load

Starting URL: https://www.zoho.com/commerce/free-demo.html

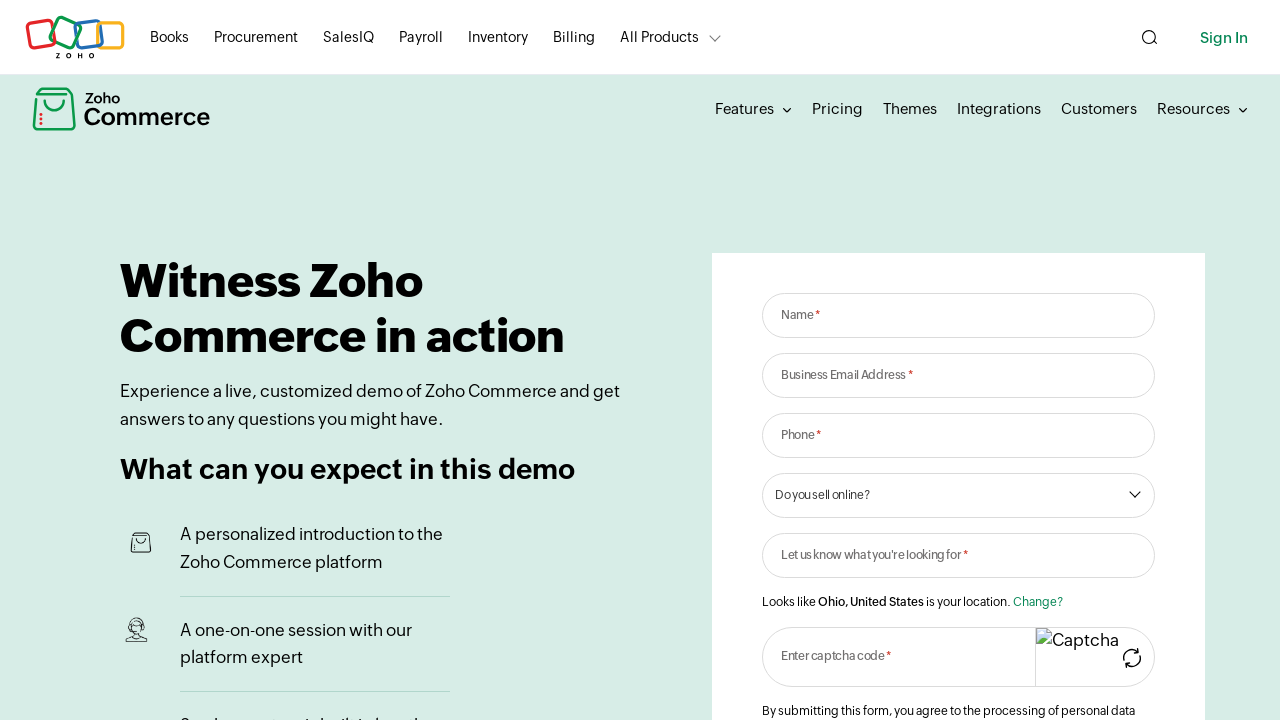

Navigated to Zoho Commerce free demo page
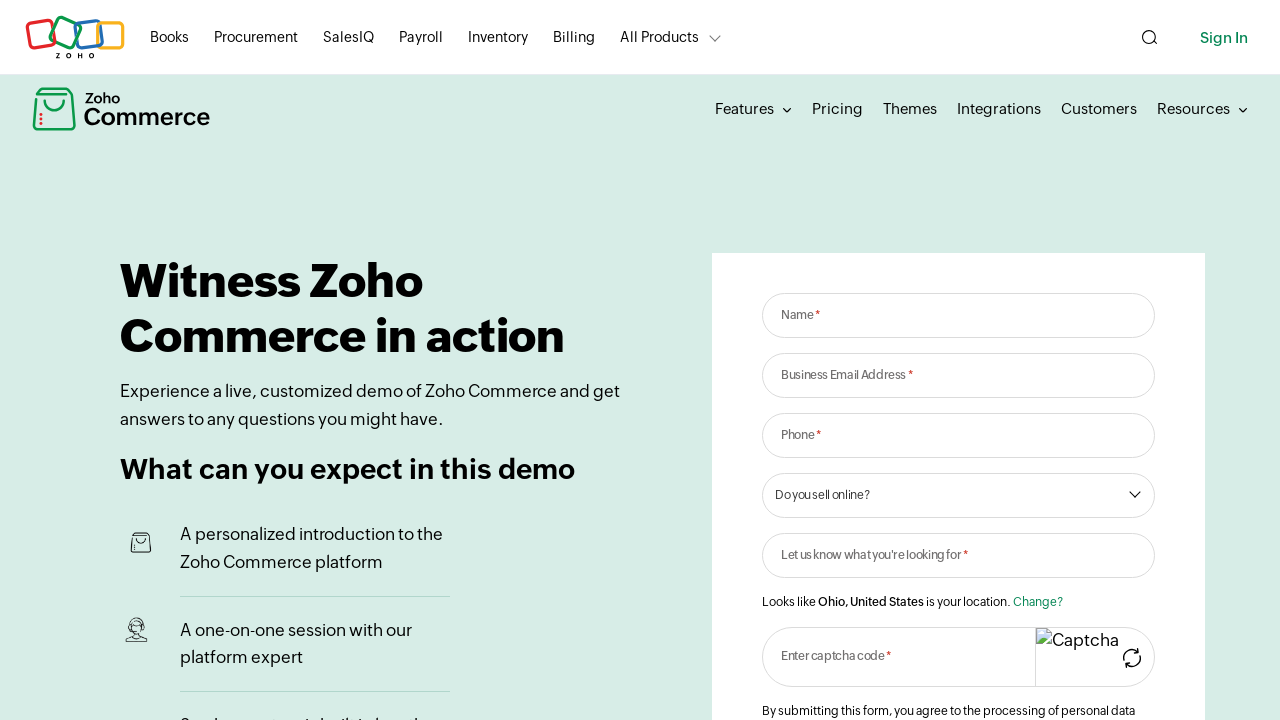

Waited for page to reach networkidle state
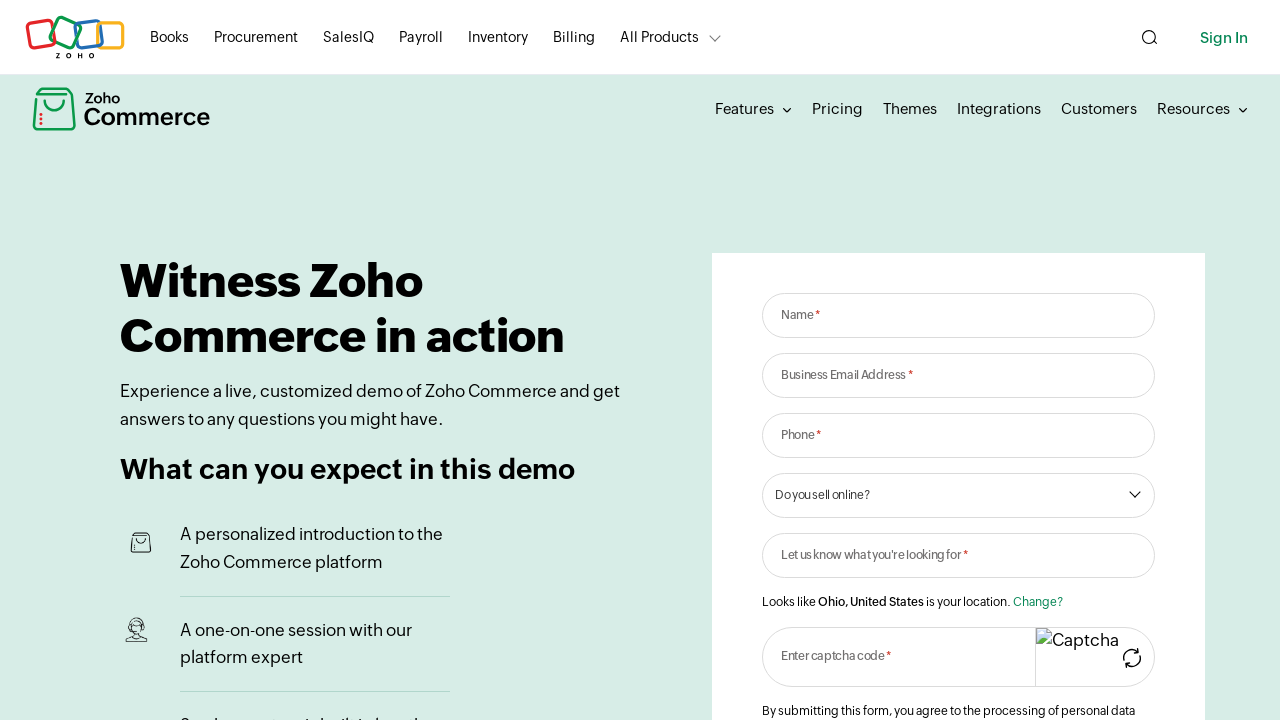

Verified page body element is present
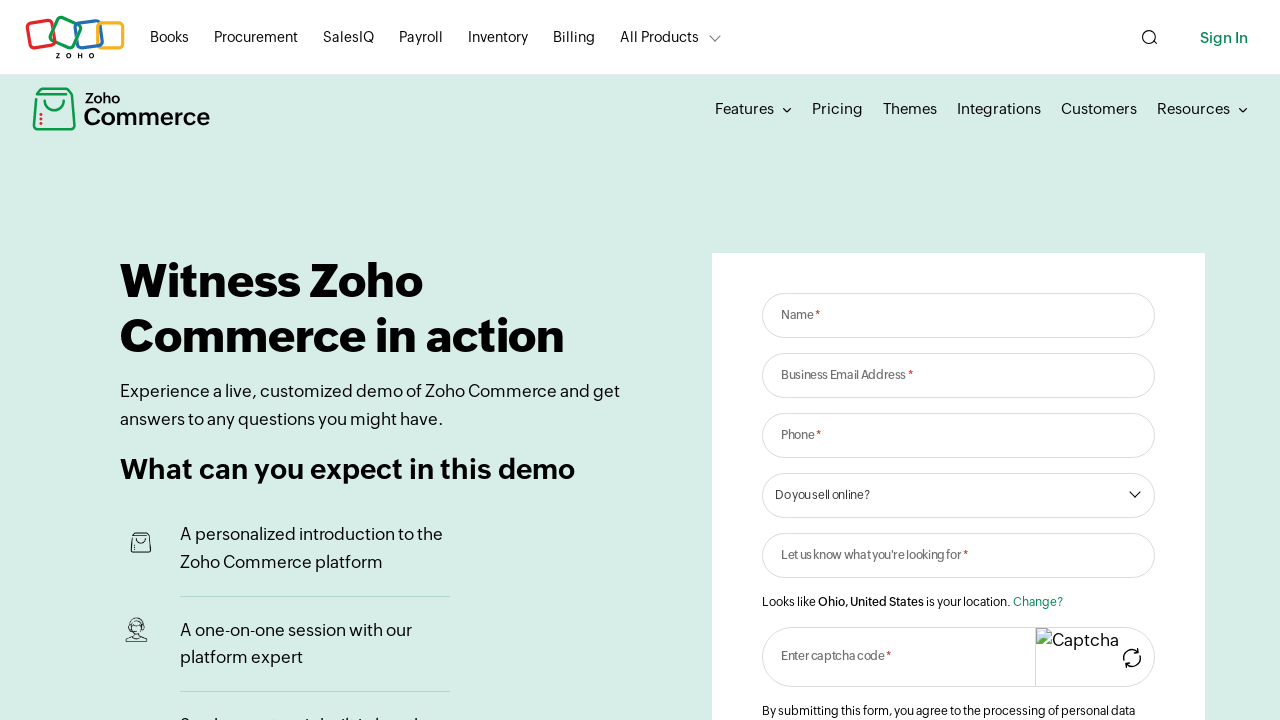

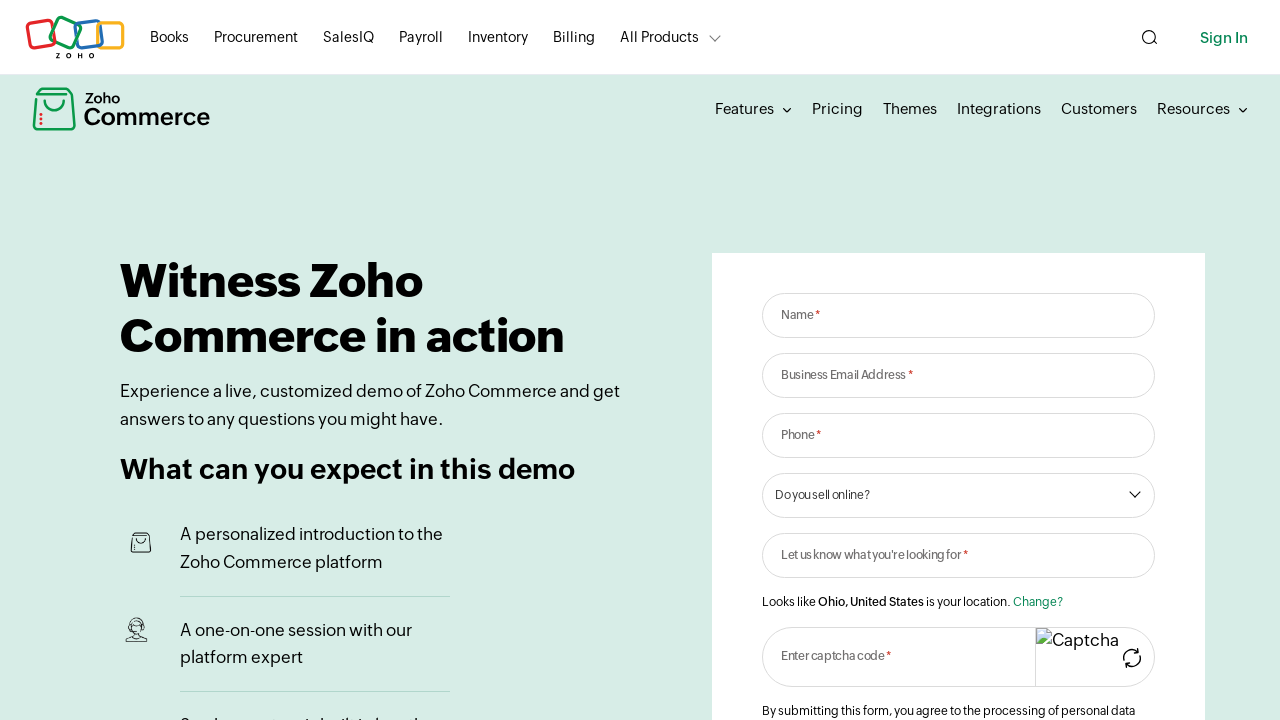